Tests adding multiple tasks to the todo list, marking all tasks as complete using the check icons, and removing all completed tasks.

Starting URL: https://techglobal-training.com/frontend/todo-list

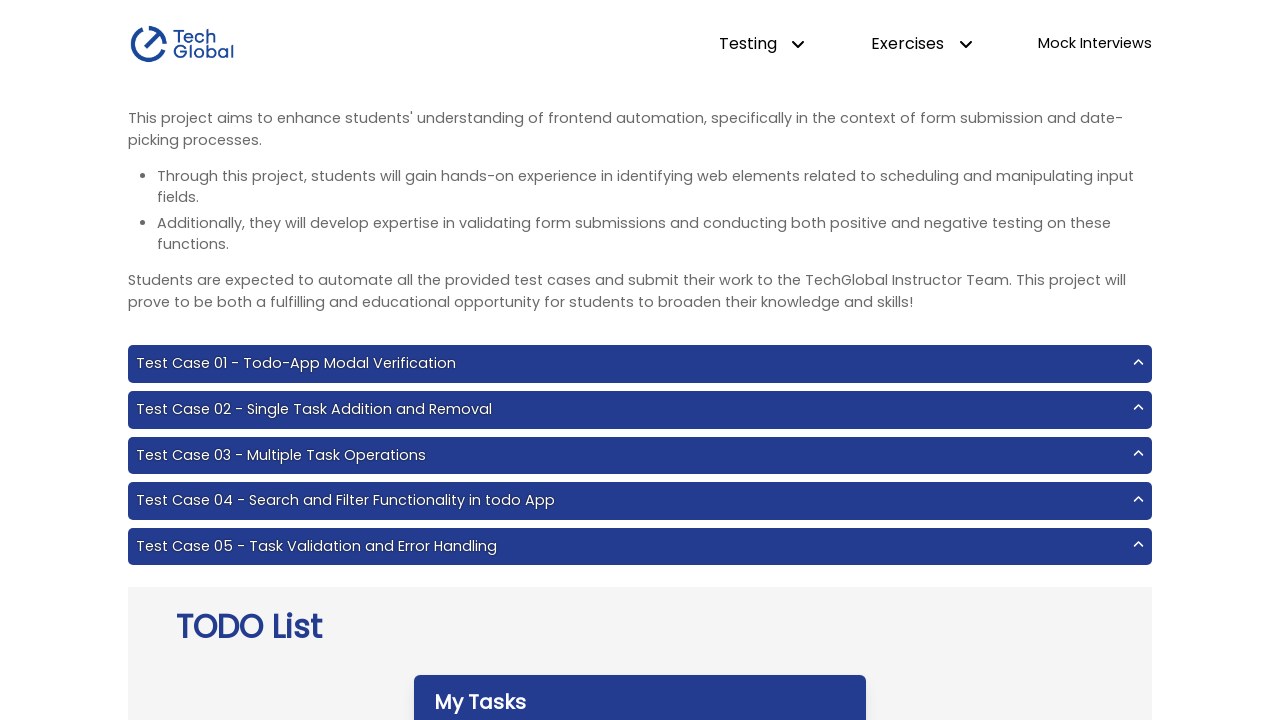

Filled task input field with 'Do Js Homework15' on #input-add
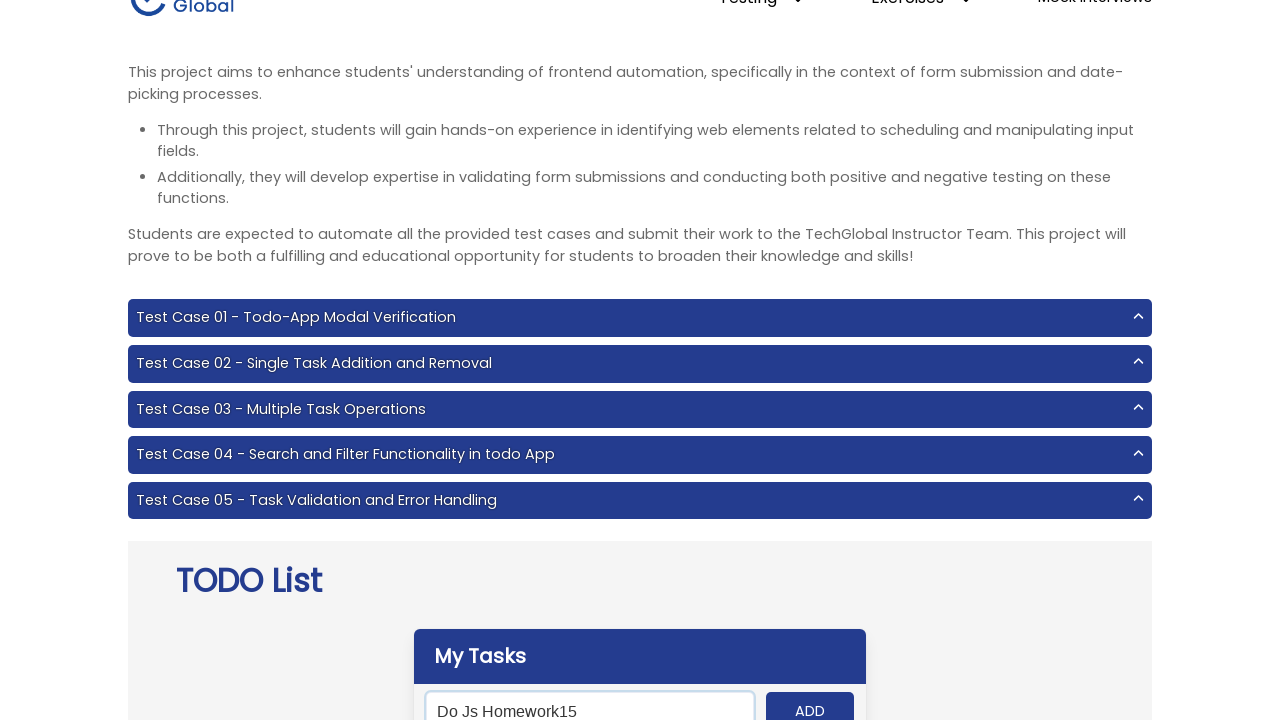

Clicked Add button to add task 'Do Js Homework15' to the list at (810, 701) on internal:role=button[name="Add"i]
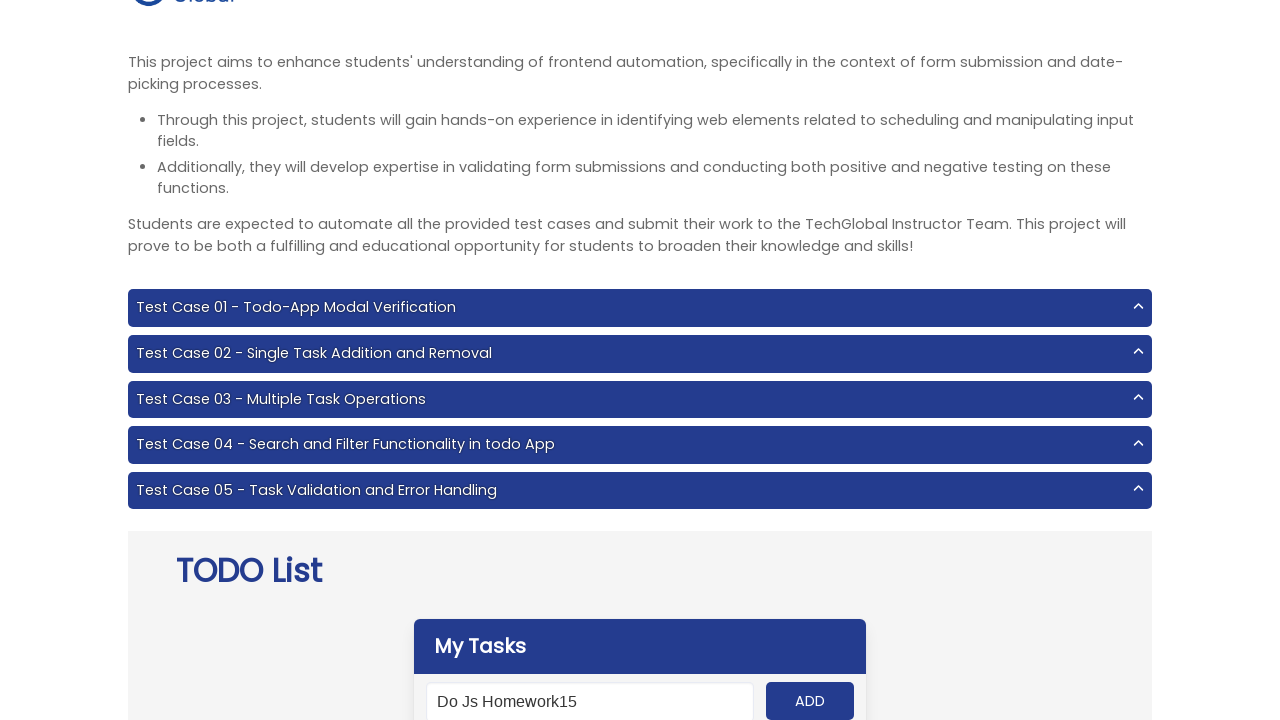

Filled task input field with 'complete Playwright01' on #input-add
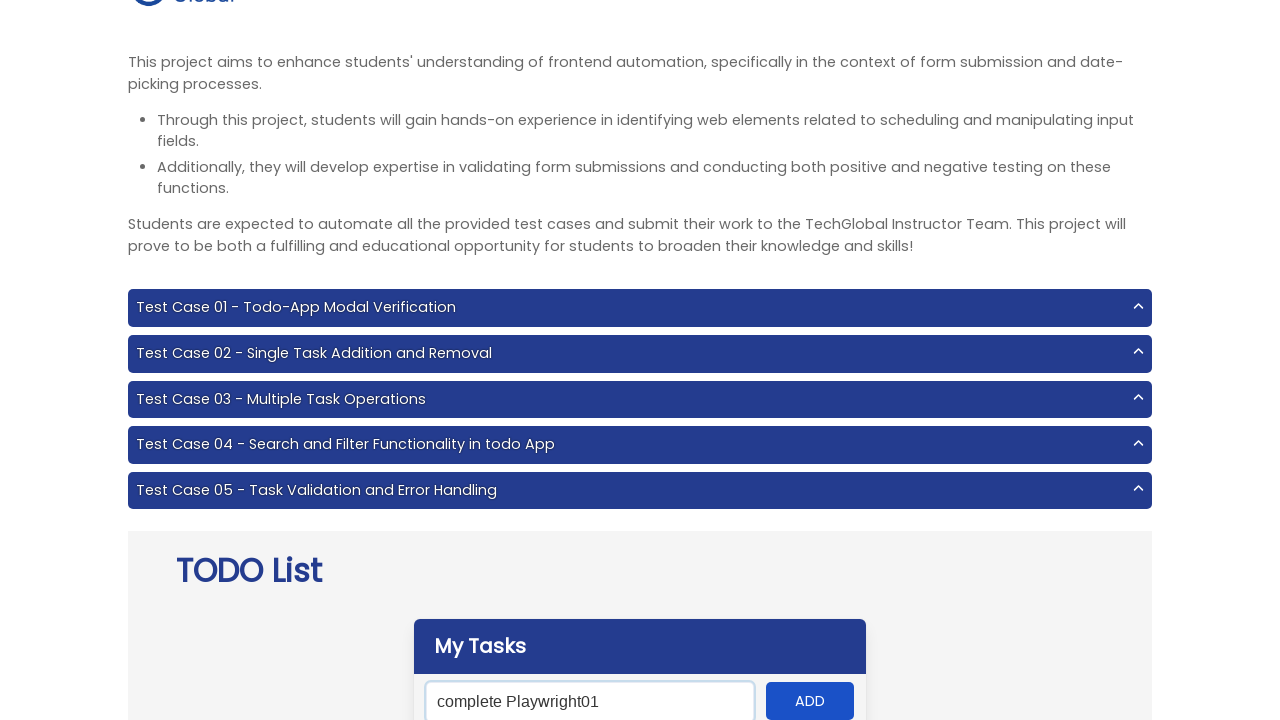

Clicked Add button to add task 'complete Playwright01' to the list at (810, 701) on internal:role=button[name="Add"i]
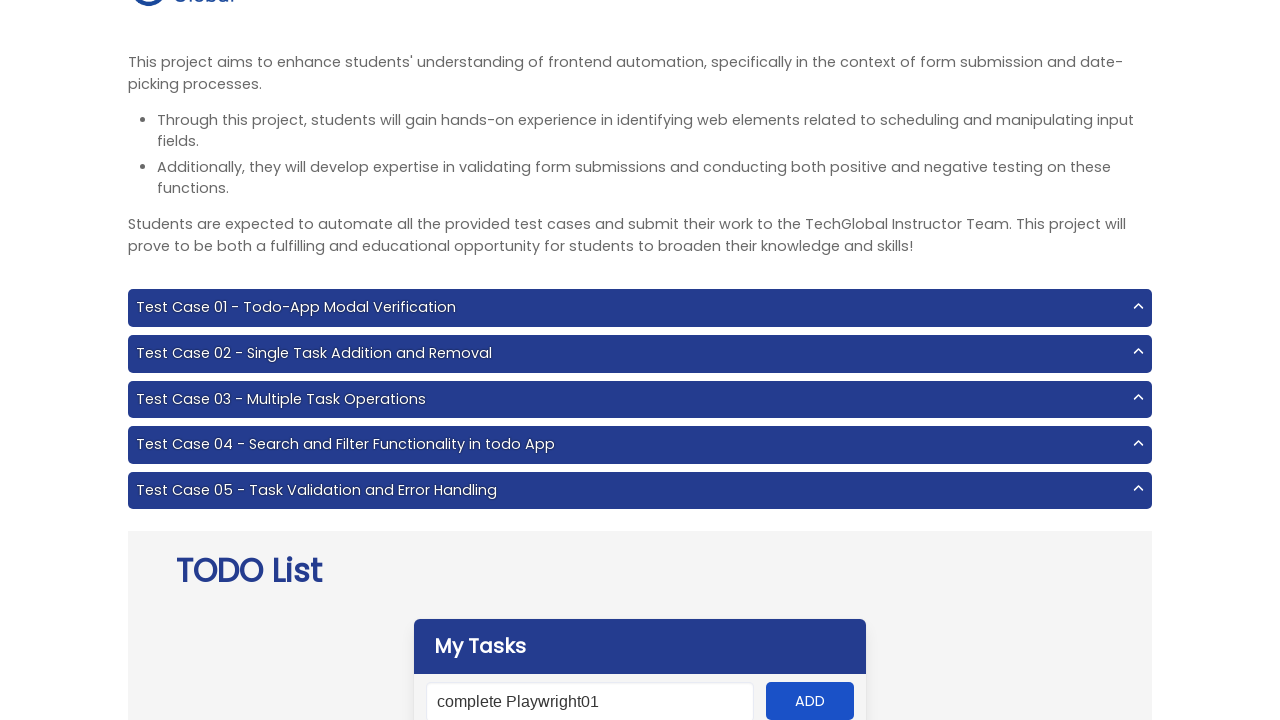

Filled task input field with 'Attend the class' on #input-add
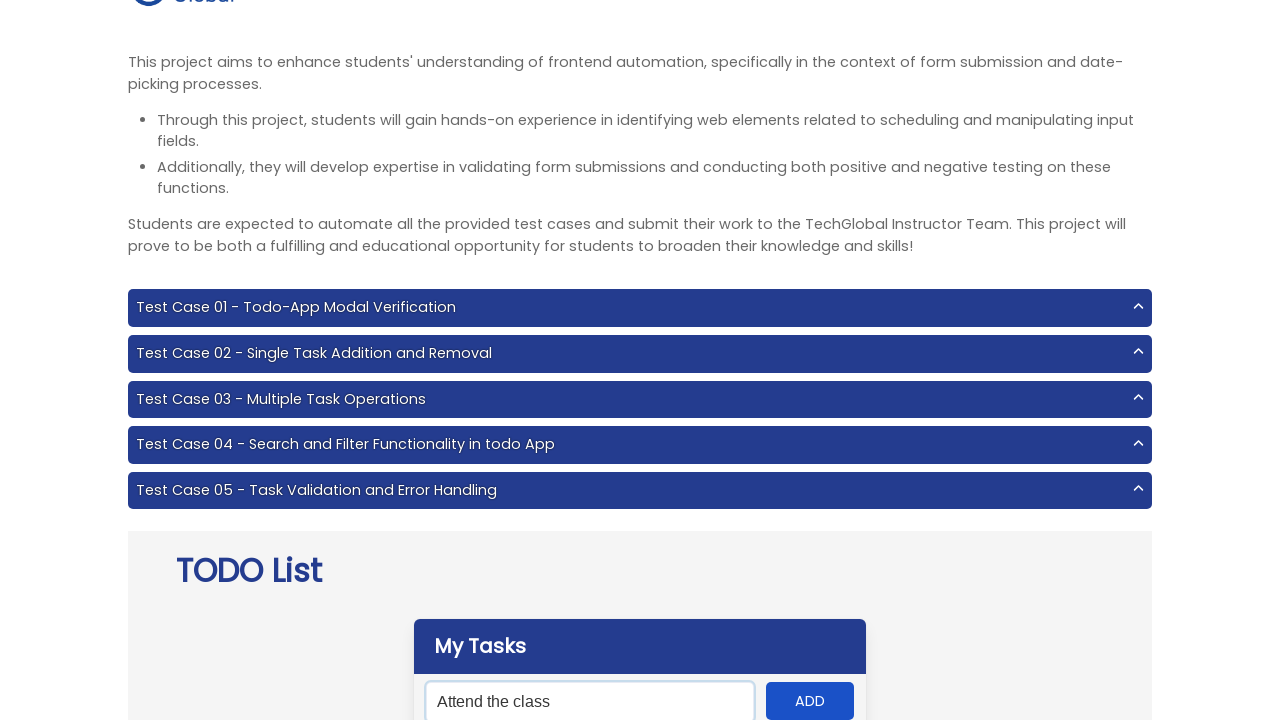

Clicked Add button to add task 'Attend the class' to the list at (810, 701) on internal:role=button[name="Add"i]
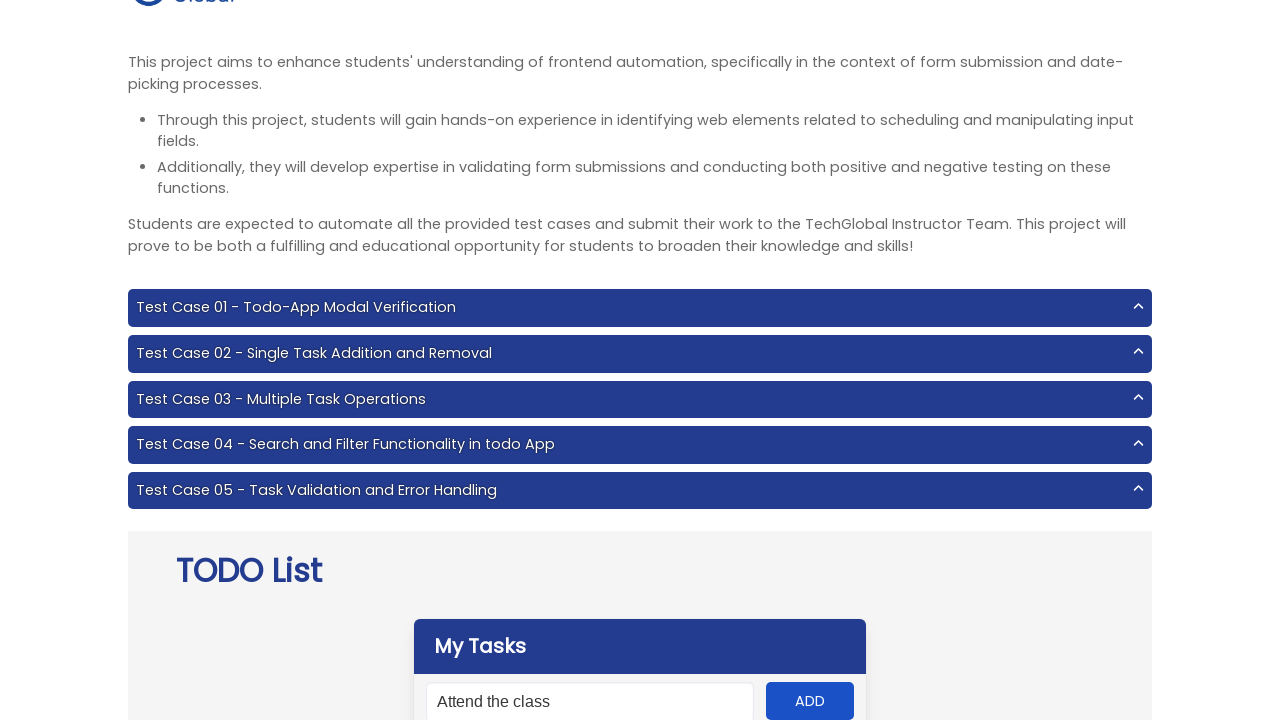

Filled task input field with 'eat dinner' on #input-add
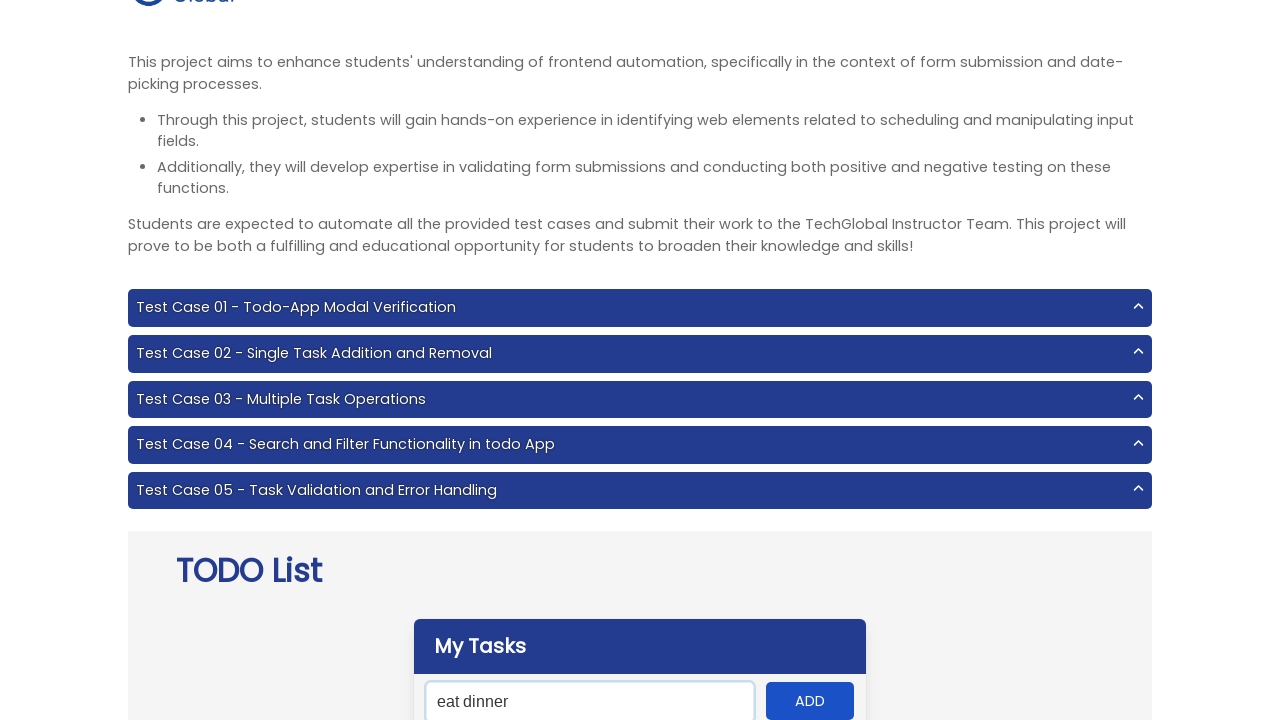

Clicked Add button to add task 'eat dinner' to the list at (810, 701) on internal:role=button[name="Add"i]
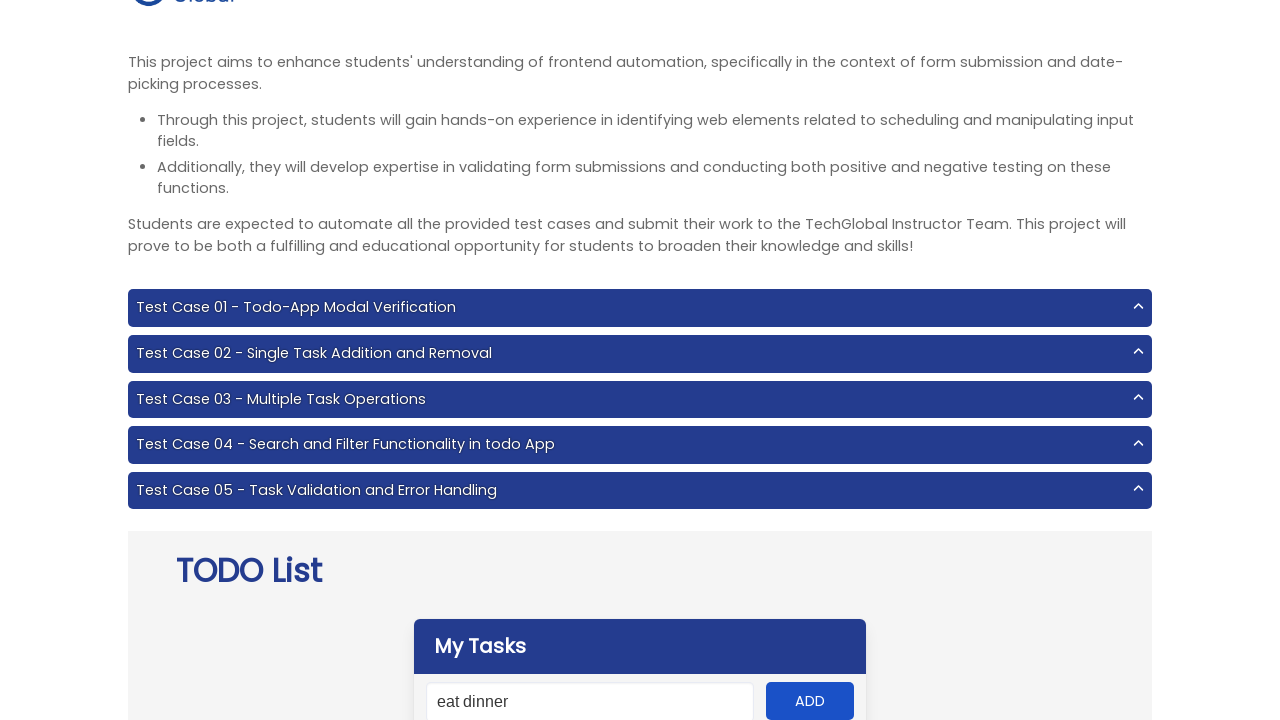

Filled task input field with 'go to the gym' on #input-add
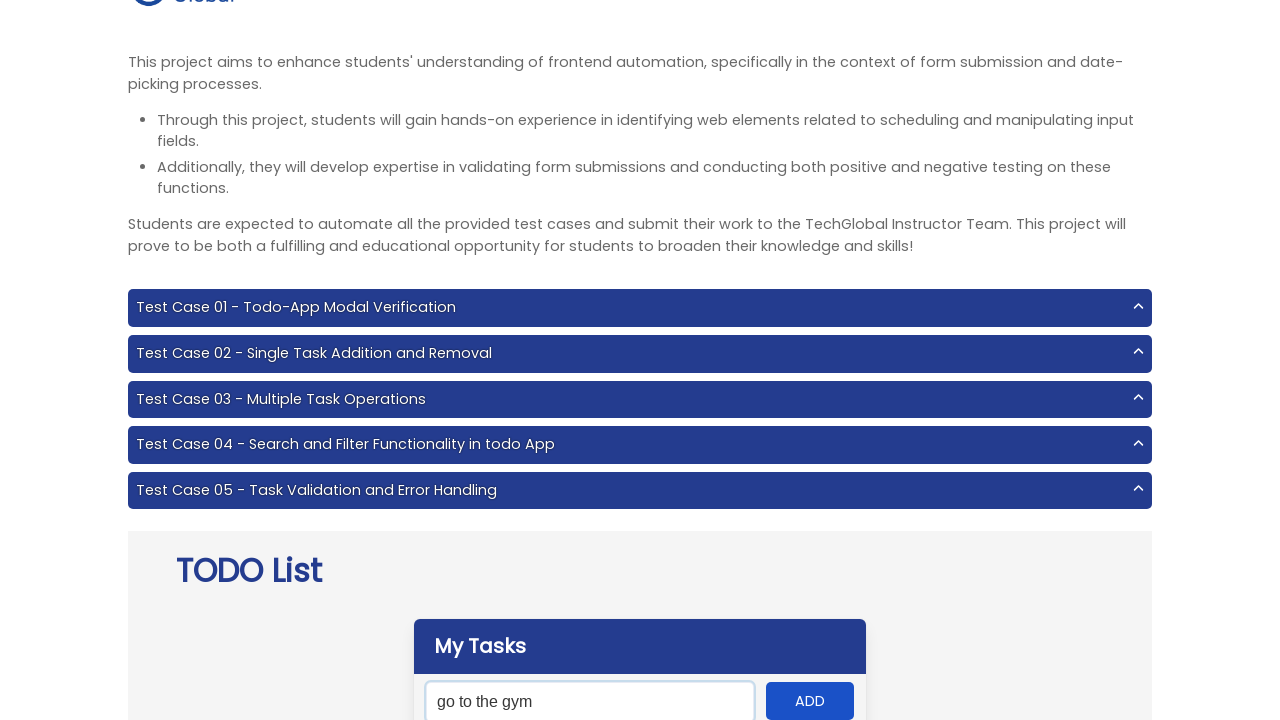

Clicked Add button to add task 'go to the gym' to the list at (810, 701) on internal:role=button[name="Add"i]
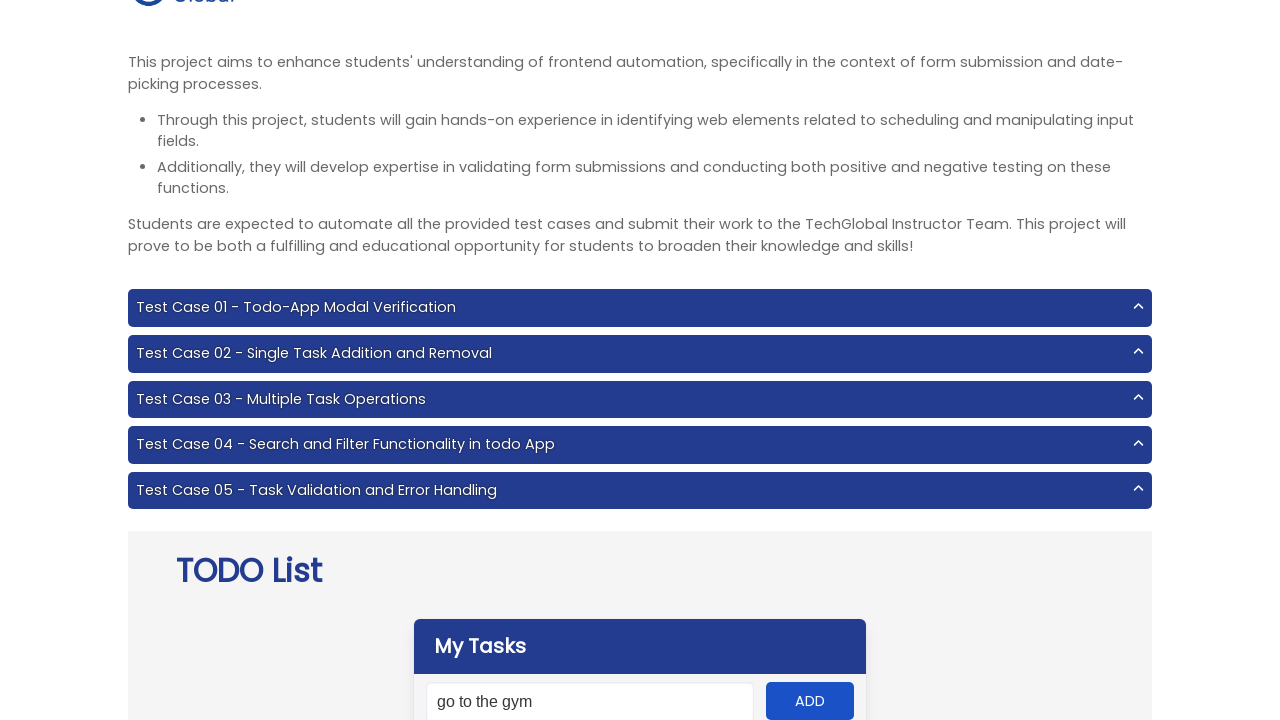

Waited for tasks to be added to the list
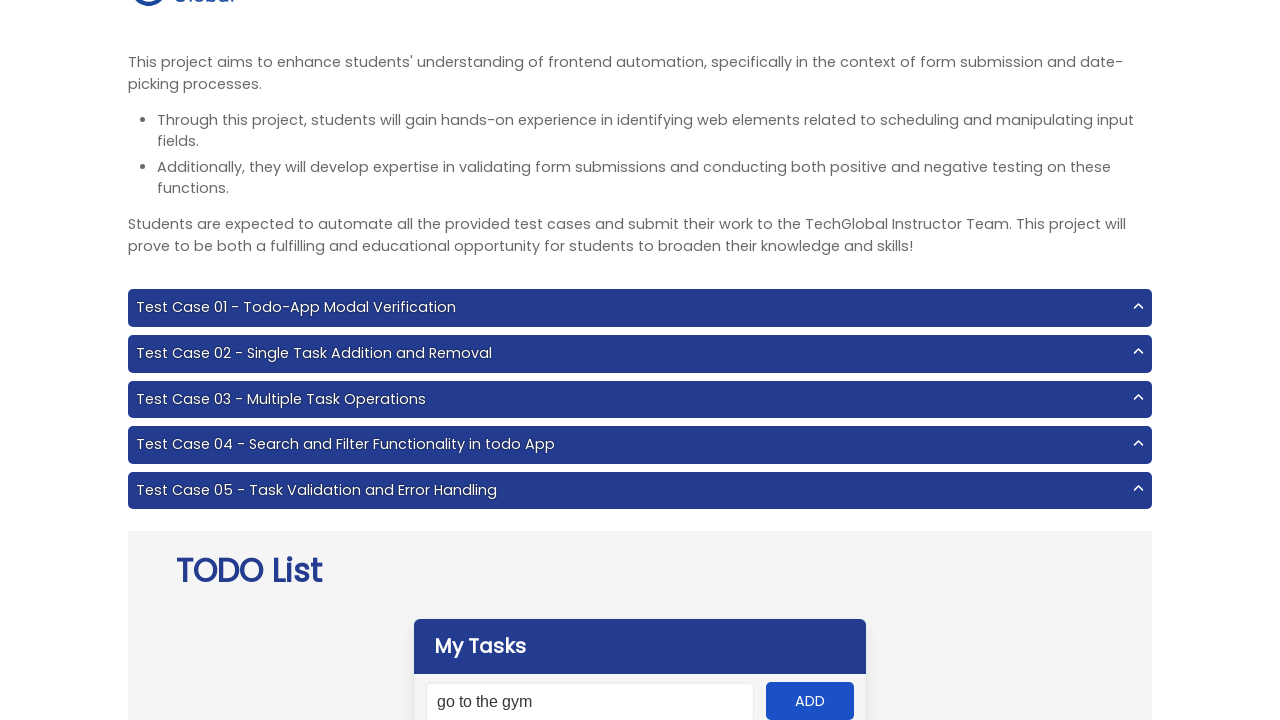

Clicked check icon on task 1 to mark as complete at (437, 361) on [data-icon=circle-check] >> nth=0
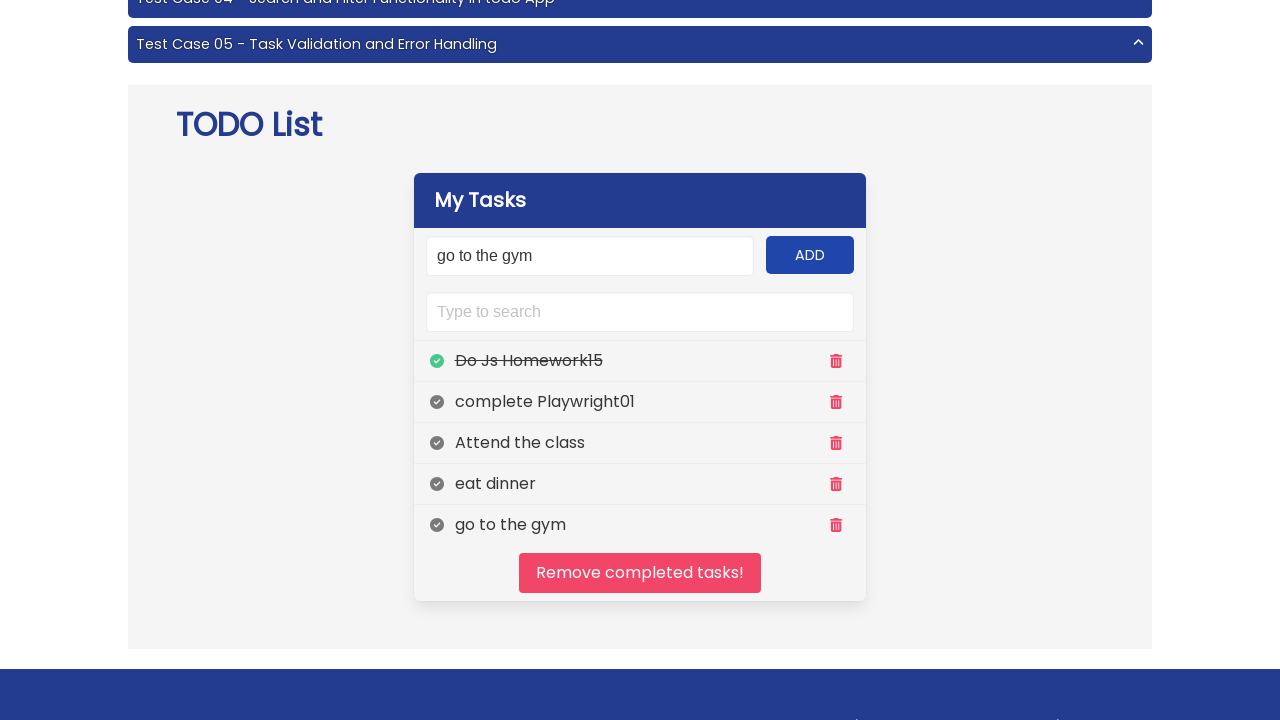

Clicked check icon on task 2 to mark as complete at (437, 402) on [data-icon=circle-check] >> nth=1
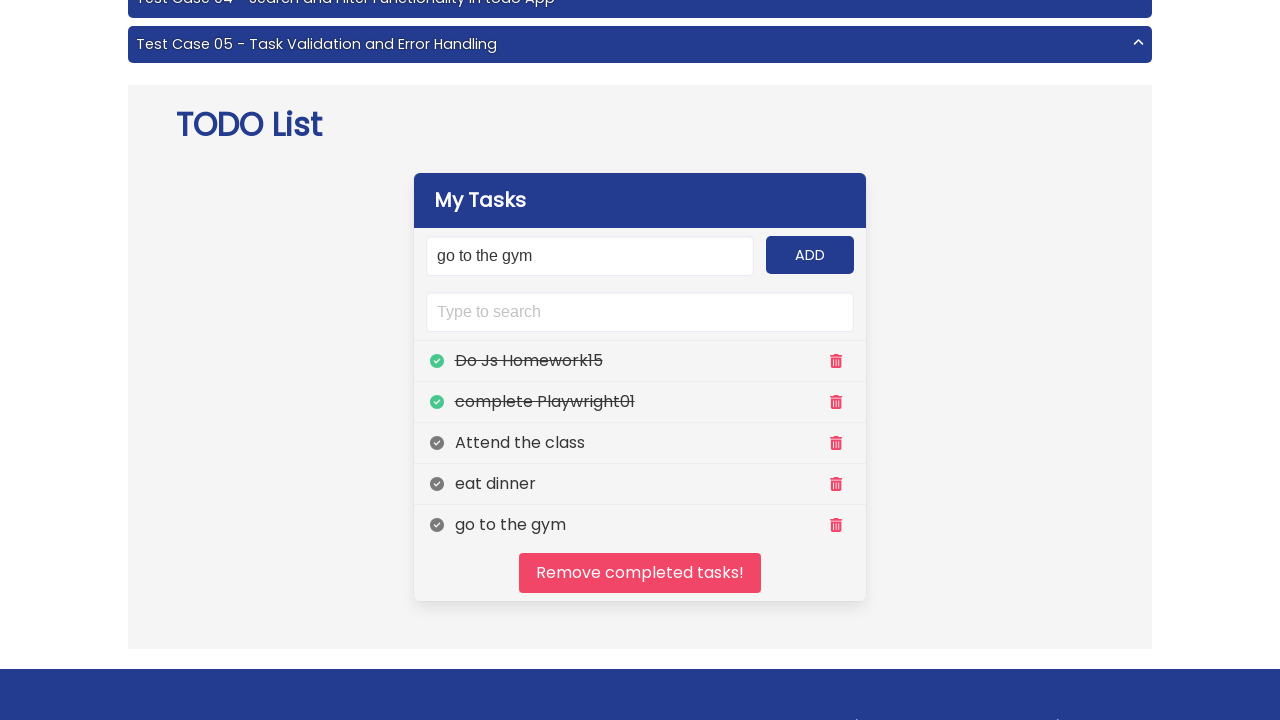

Clicked check icon on task 3 to mark as complete at (437, 443) on [data-icon=circle-check] >> nth=2
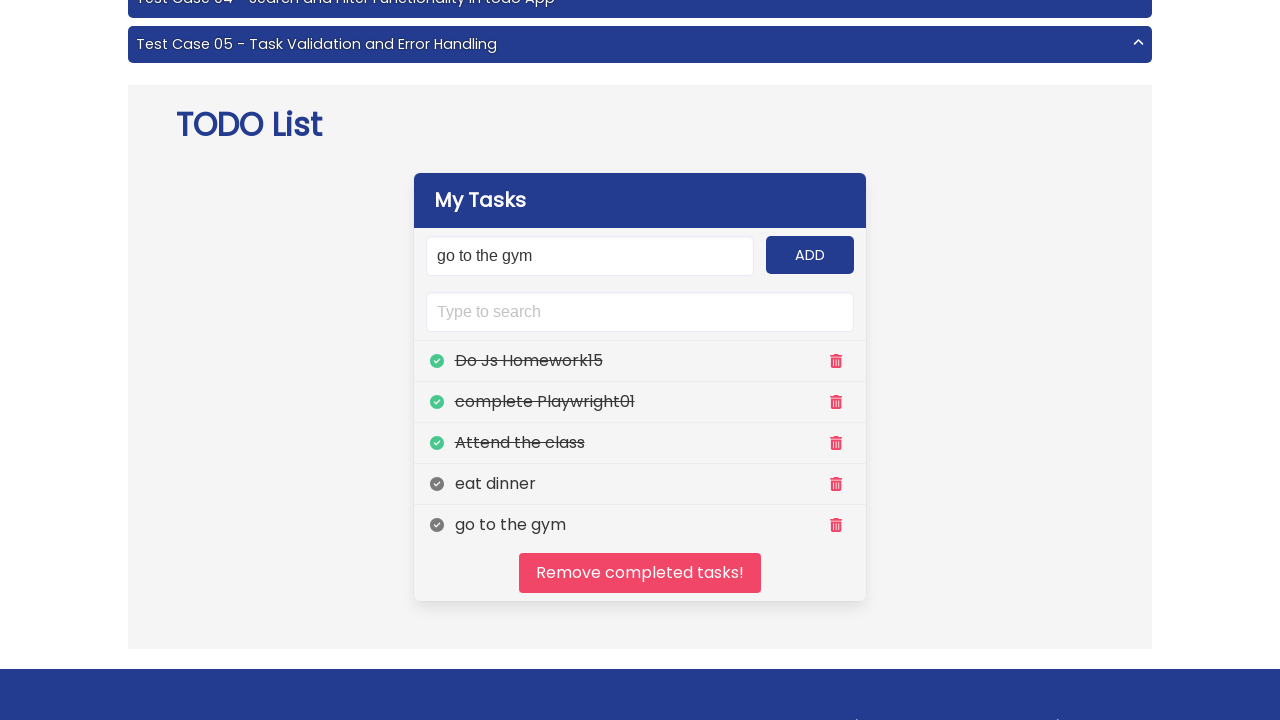

Clicked check icon on task 4 to mark as complete at (437, 484) on [data-icon=circle-check] >> nth=3
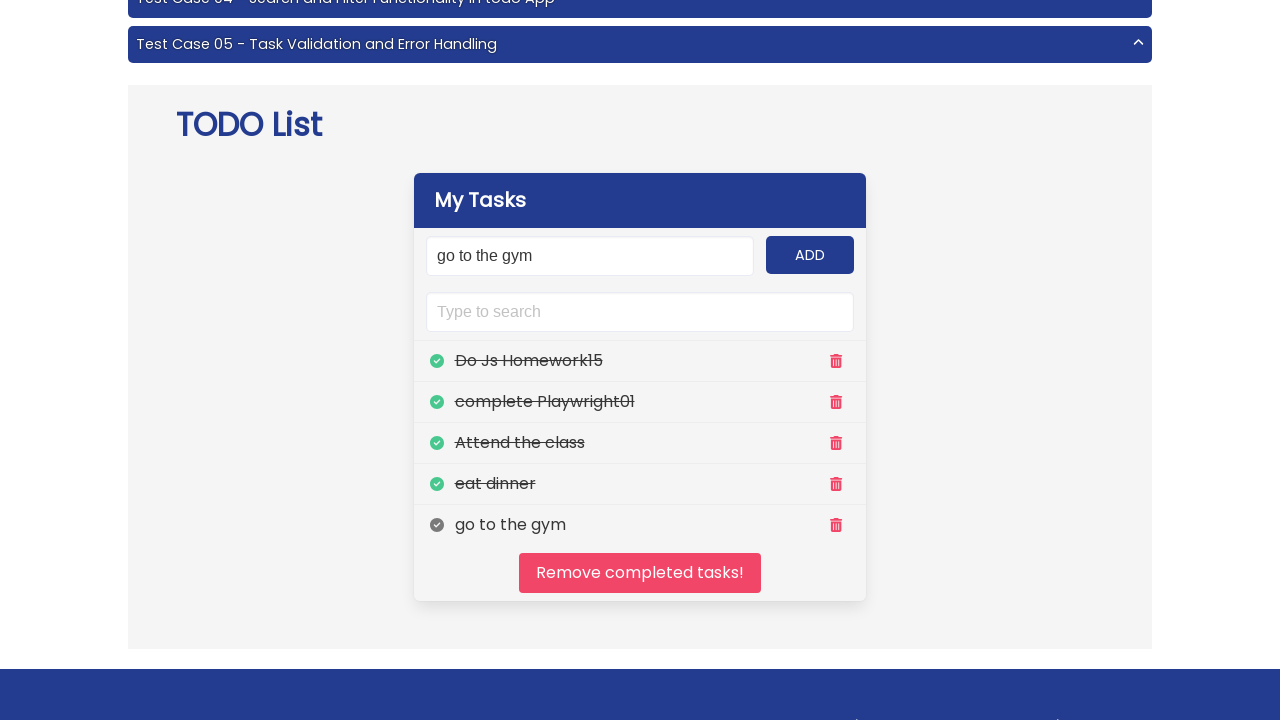

Clicked check icon on task 5 to mark as complete at (437, 525) on [data-icon=circle-check] >> nth=4
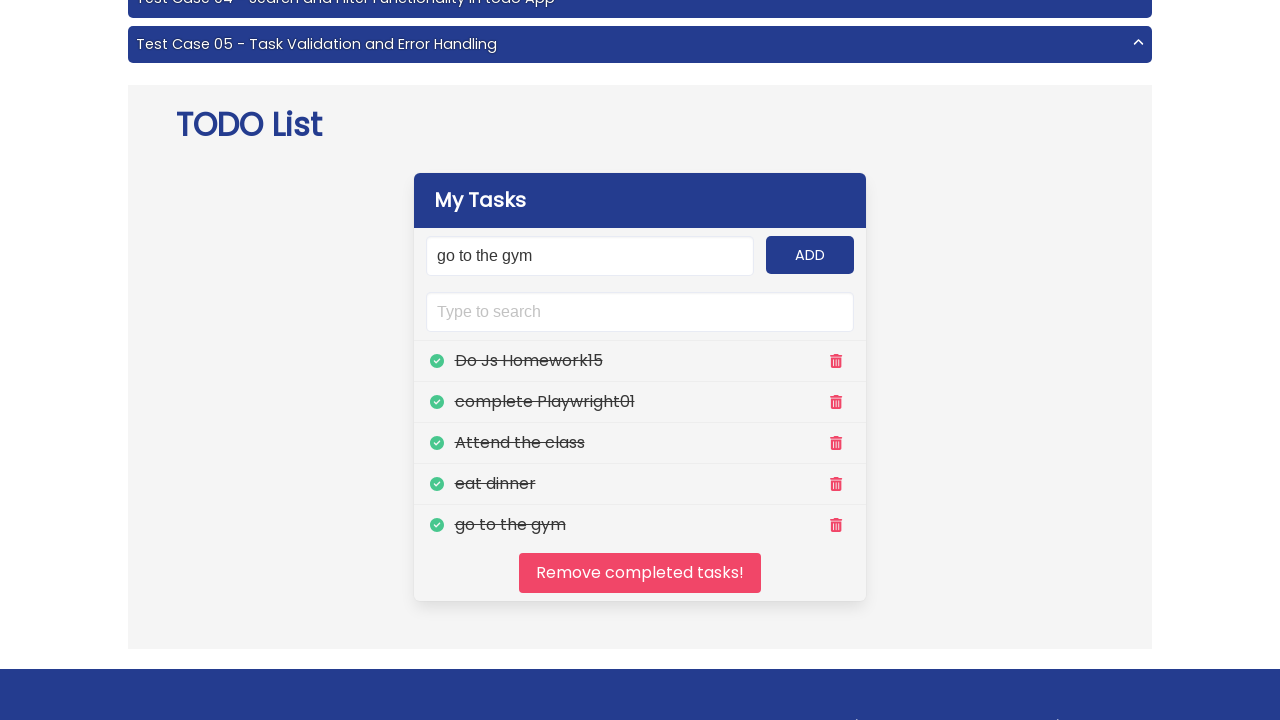

Clicked 'Remove completed tasks!' button to remove all completed tasks at (640, 573) on internal:role=button[name="Remove completed tasks!"i]
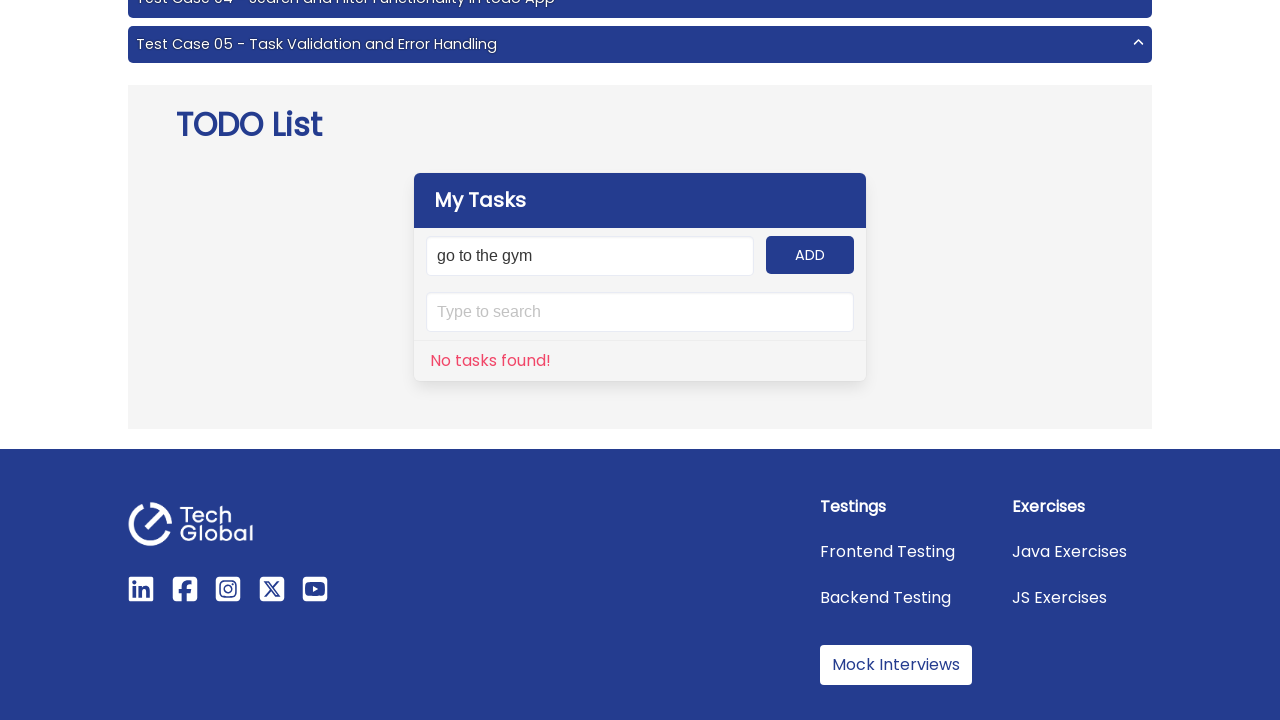

Waited for completed tasks to be removed
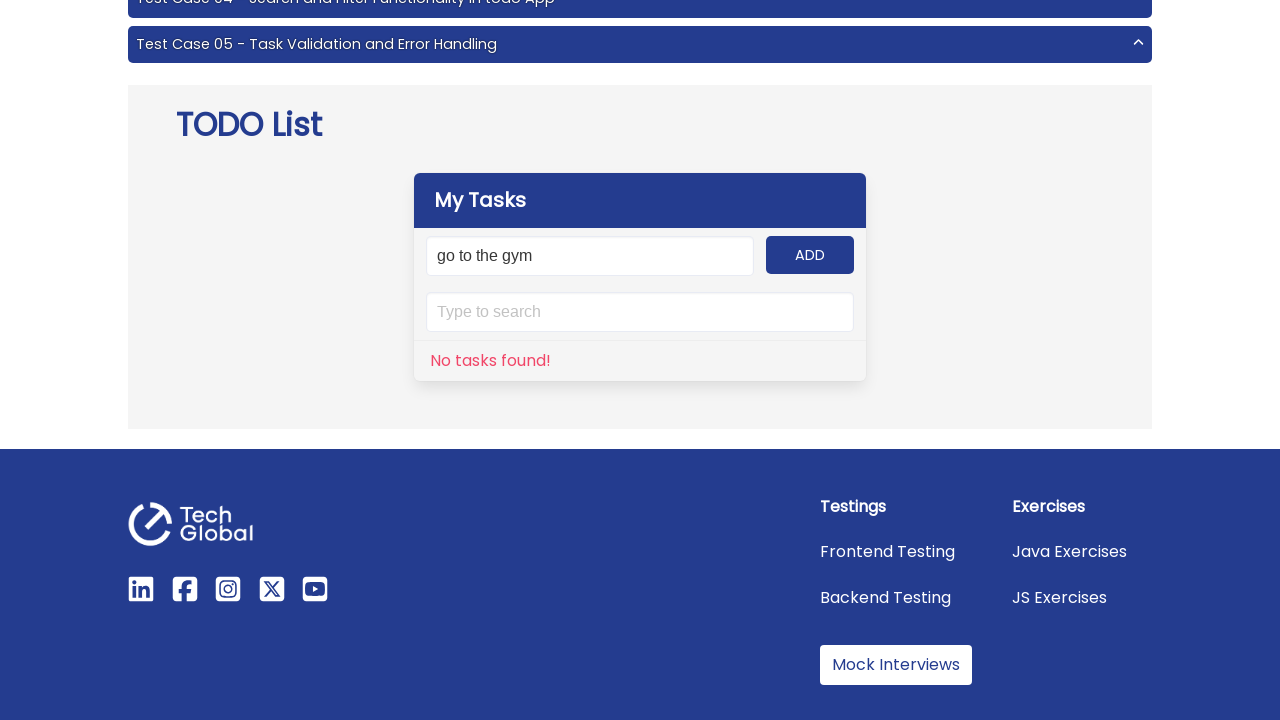

Verified that task list is empty with 'No tasks found!' message
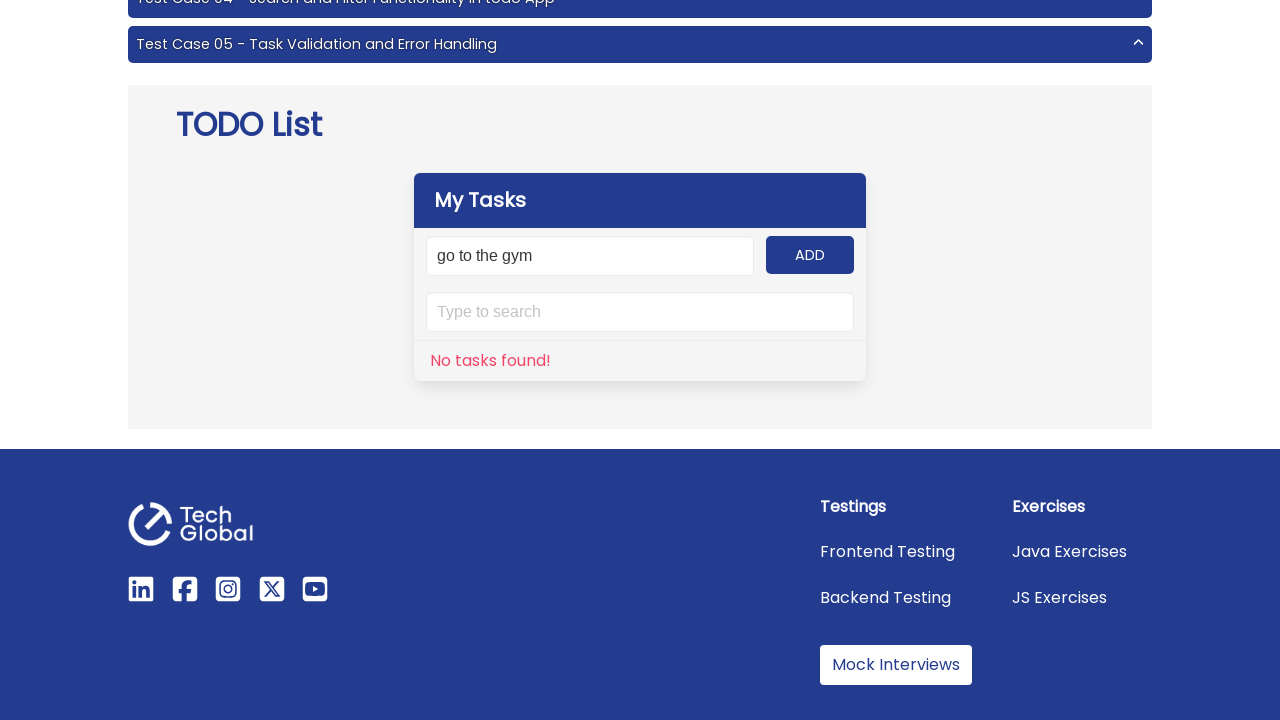

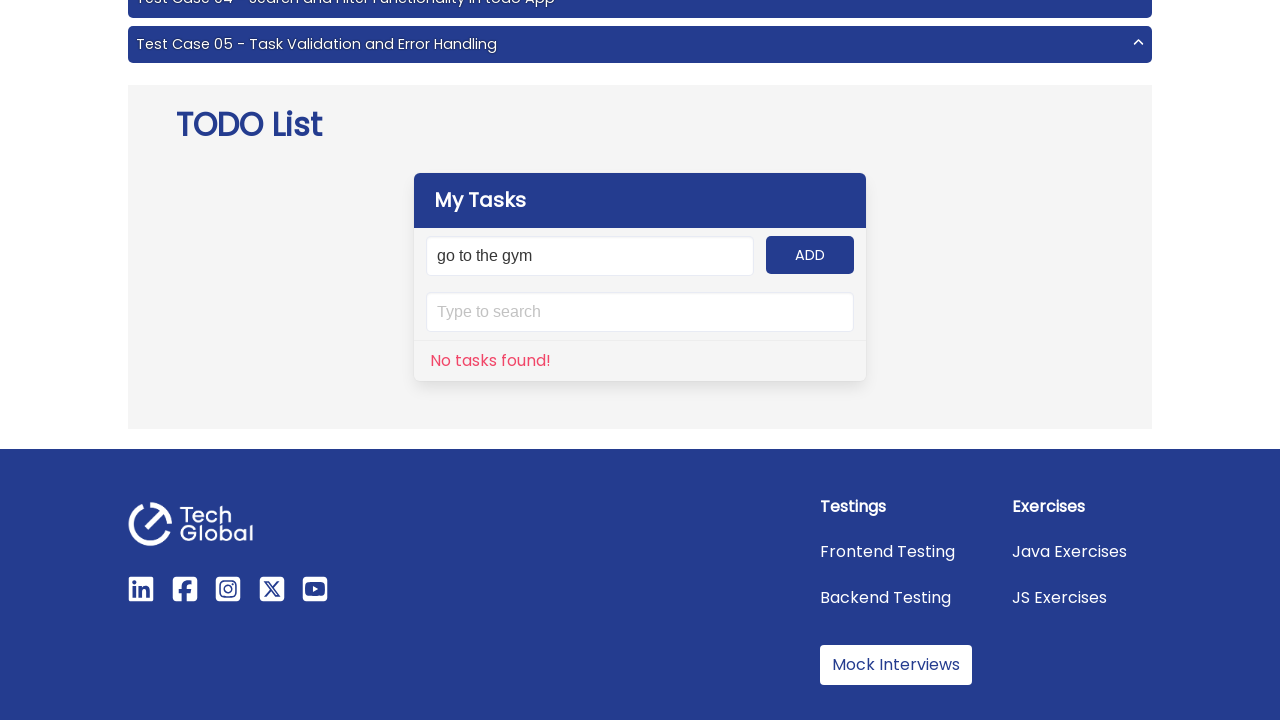